Verifies that the header and footer elements are visible on the Qodeca homepage

Starting URL: https://www.qodeca.com

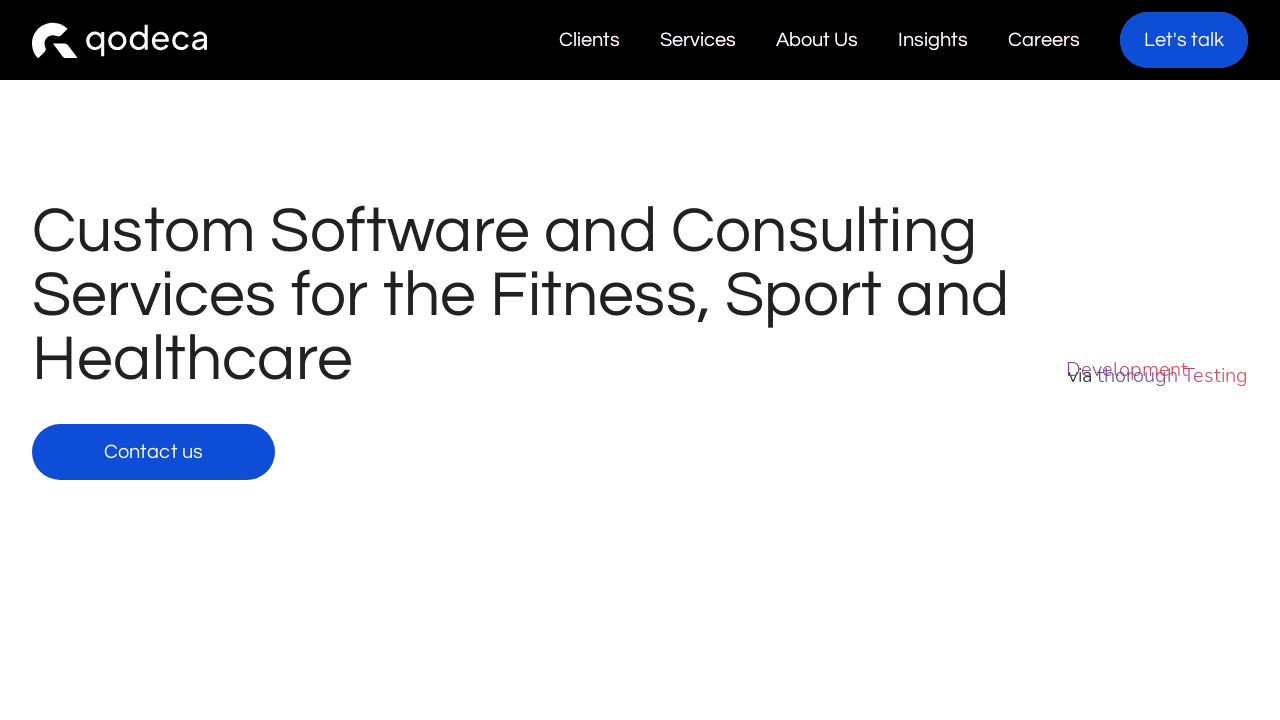

Waited for header element to load
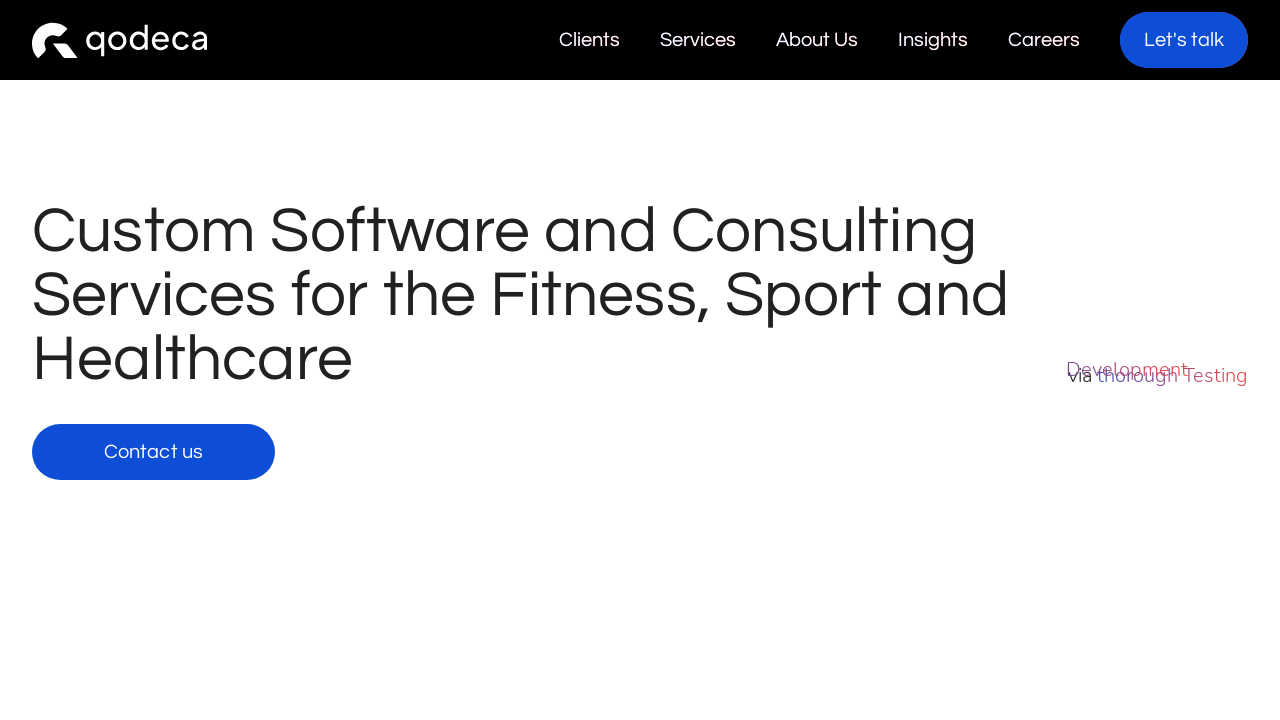

Verified header element is visible
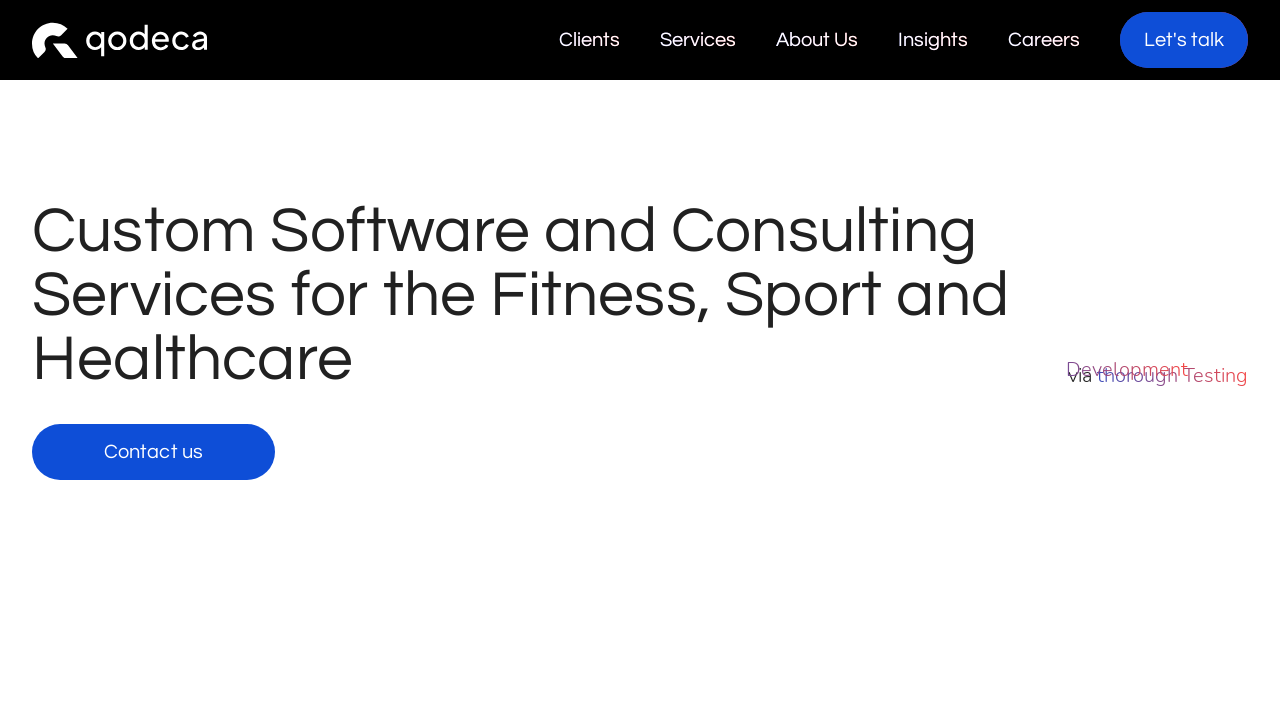

Waited for footer element to load
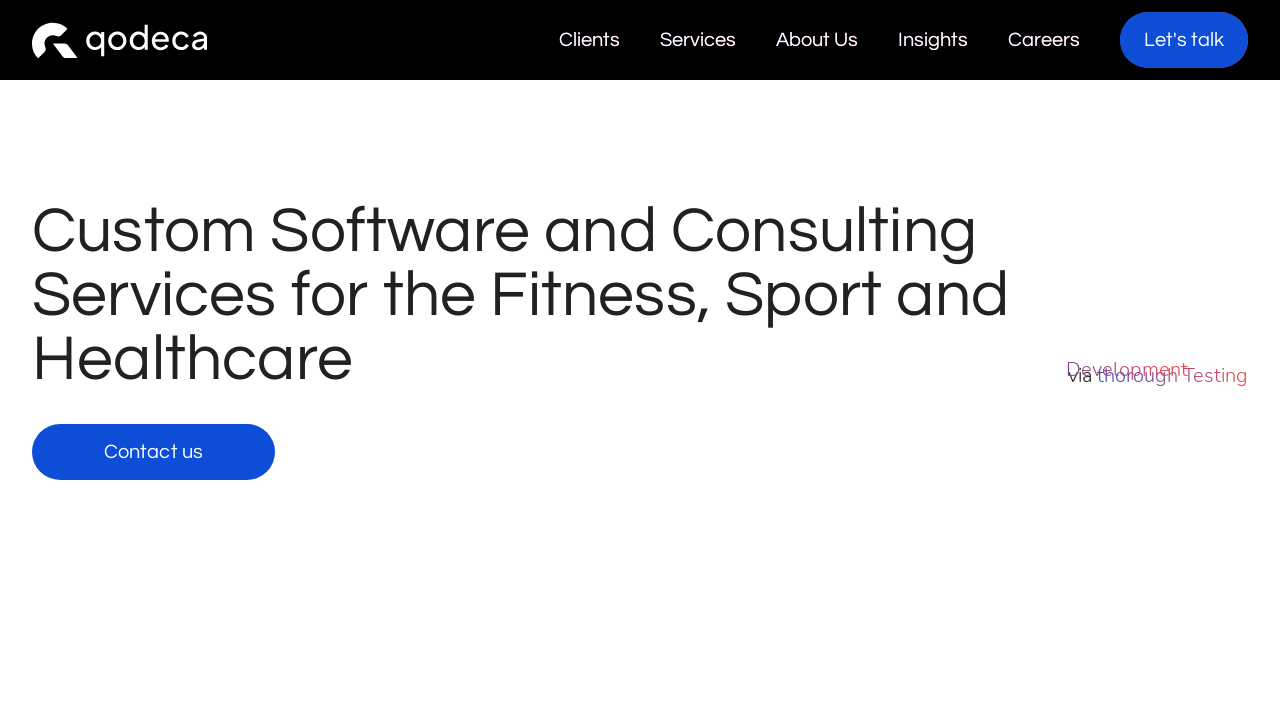

Verified footer element is visible
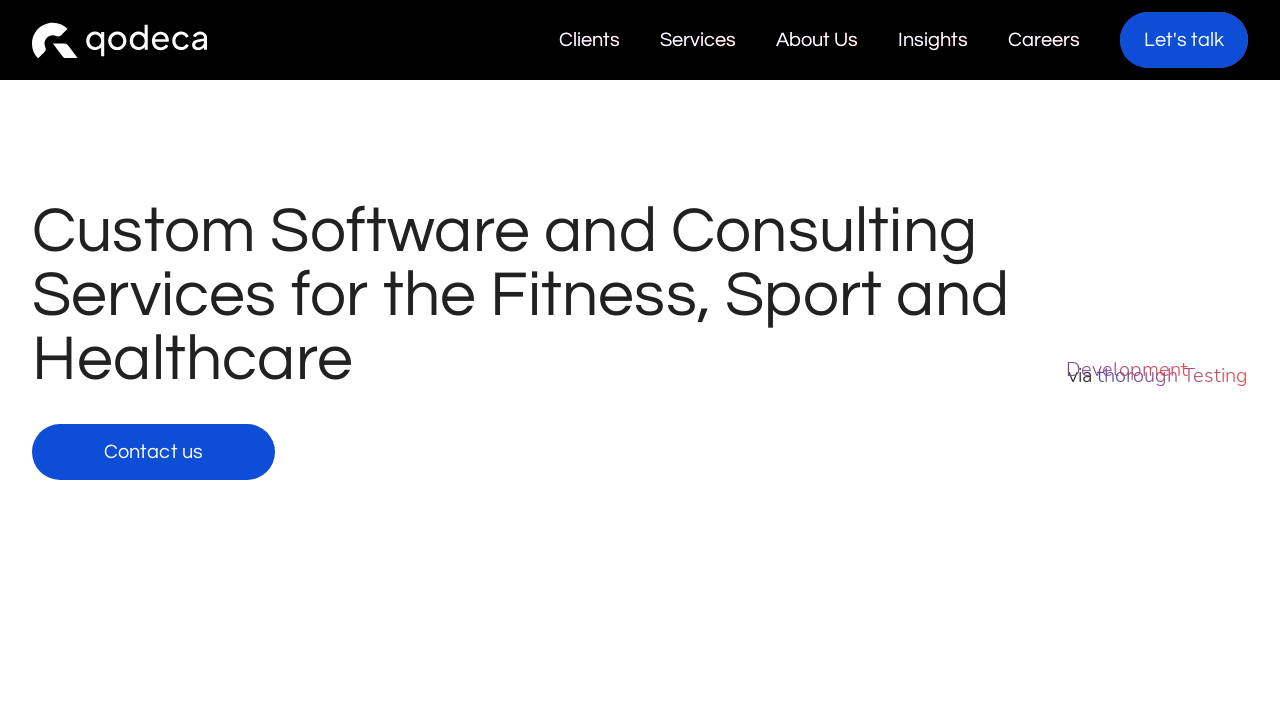

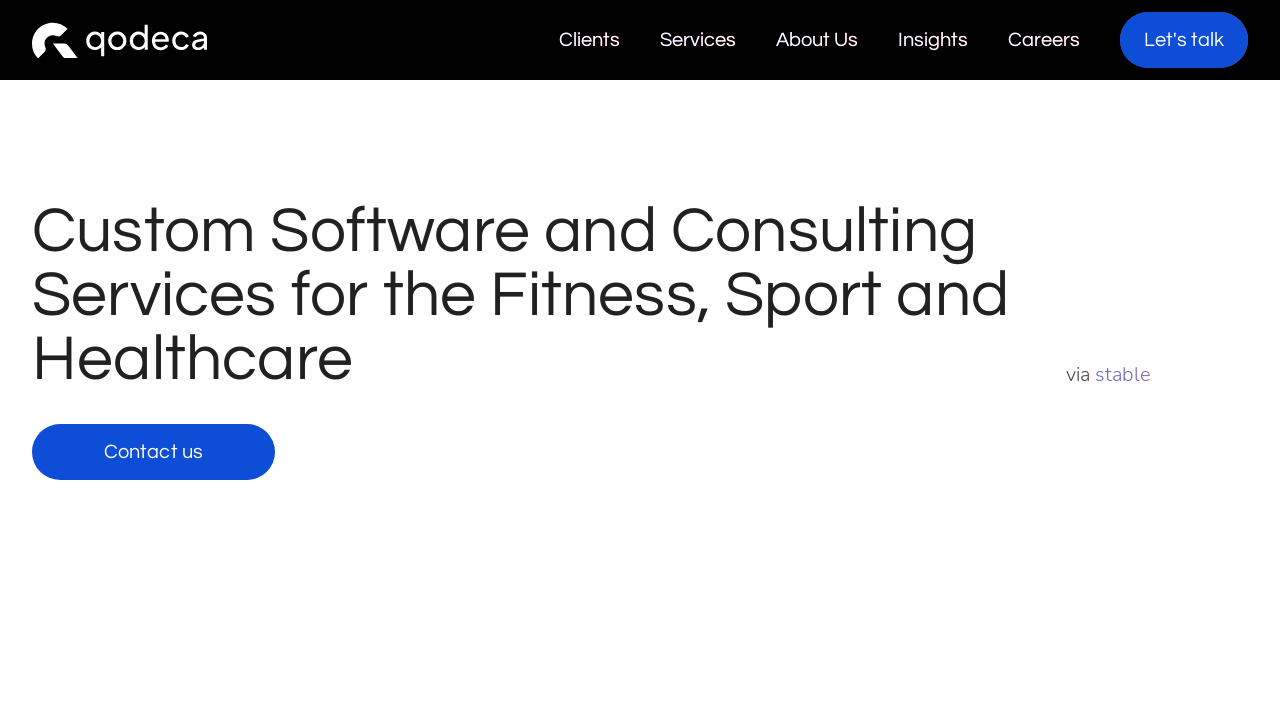